Tests drag and drop functionality on jQuery UI demo page by dragging an element from source to target within an iframe

Starting URL: http://jqueryui.com/droppable/

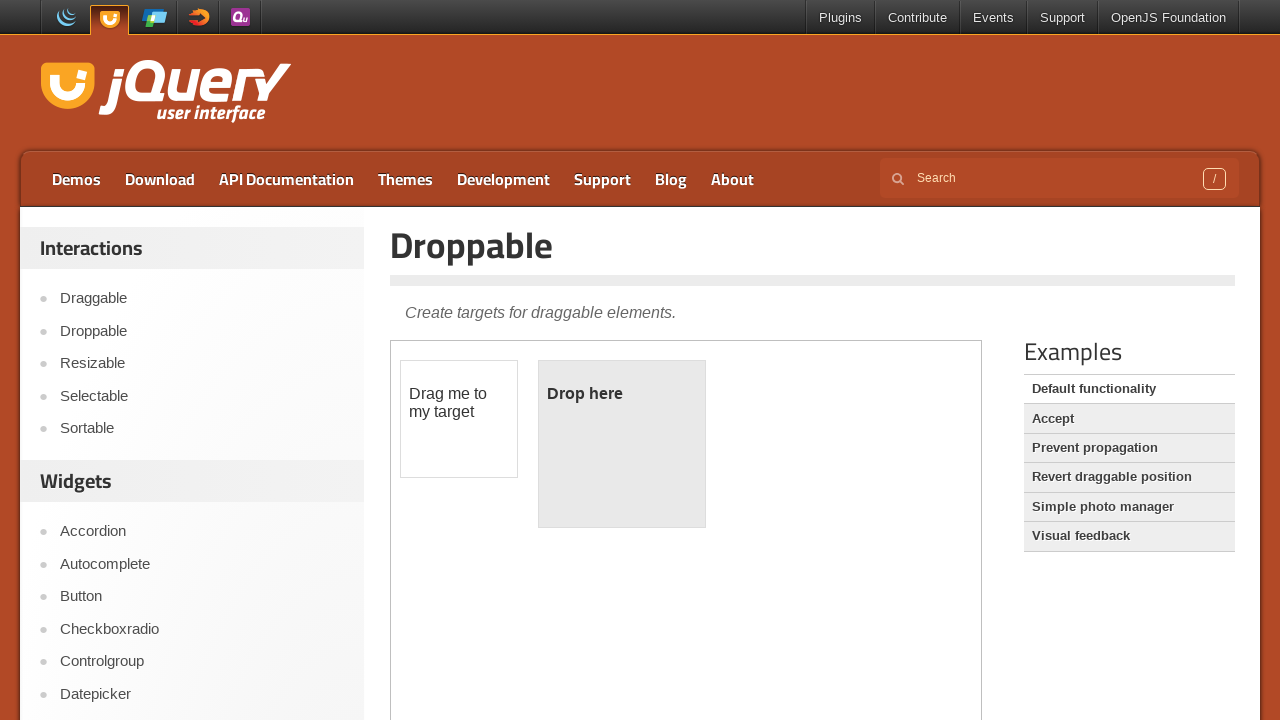

Located the demo iframe for drag and drop test
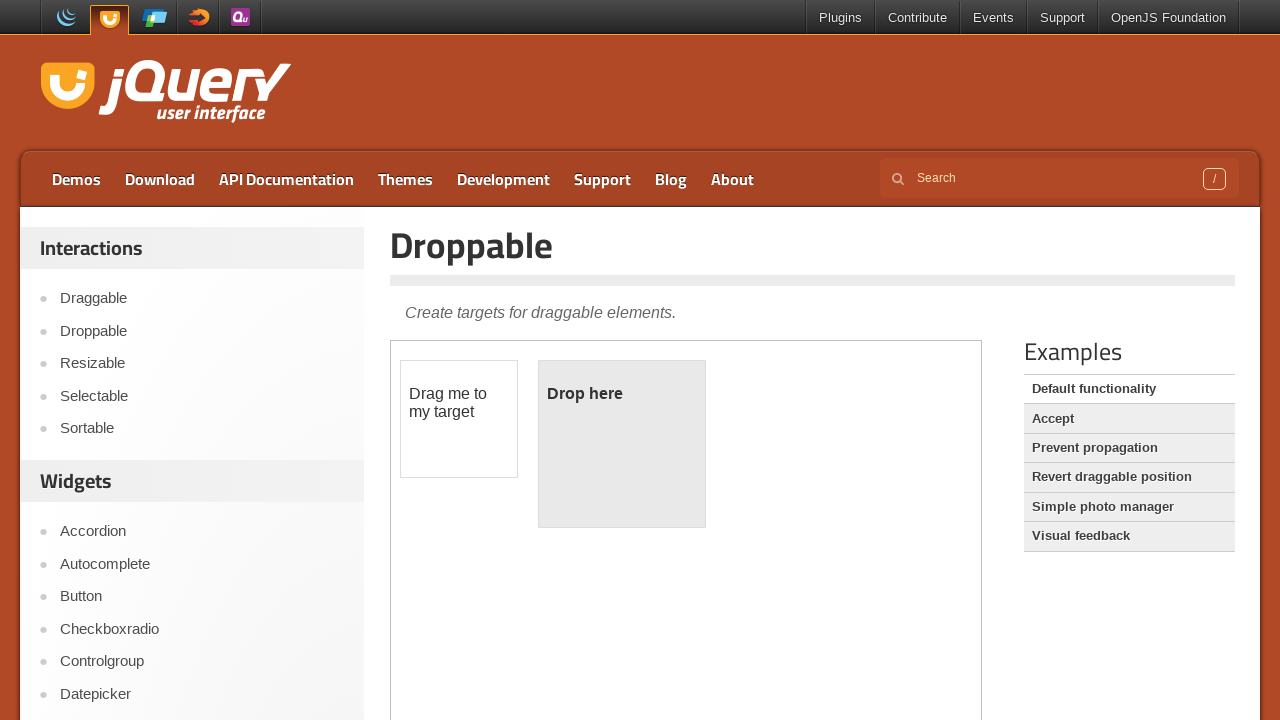

Located draggable source element within iframe
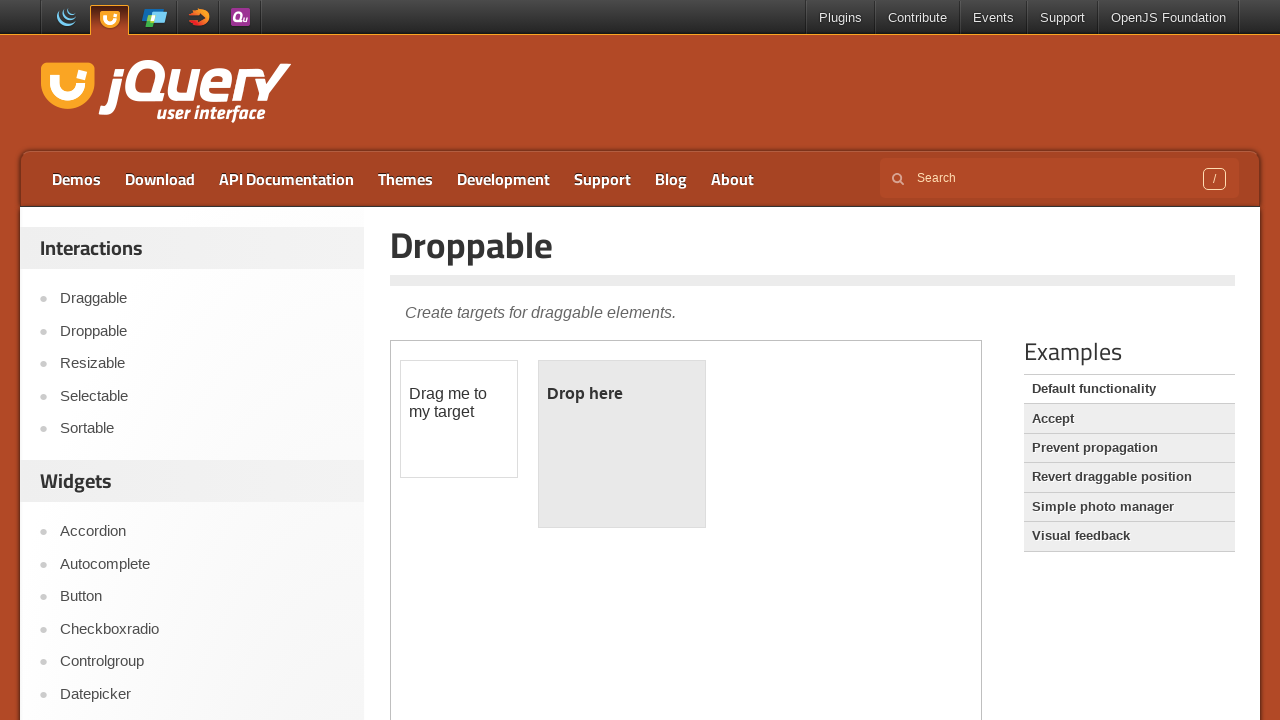

Located droppable target element within iframe
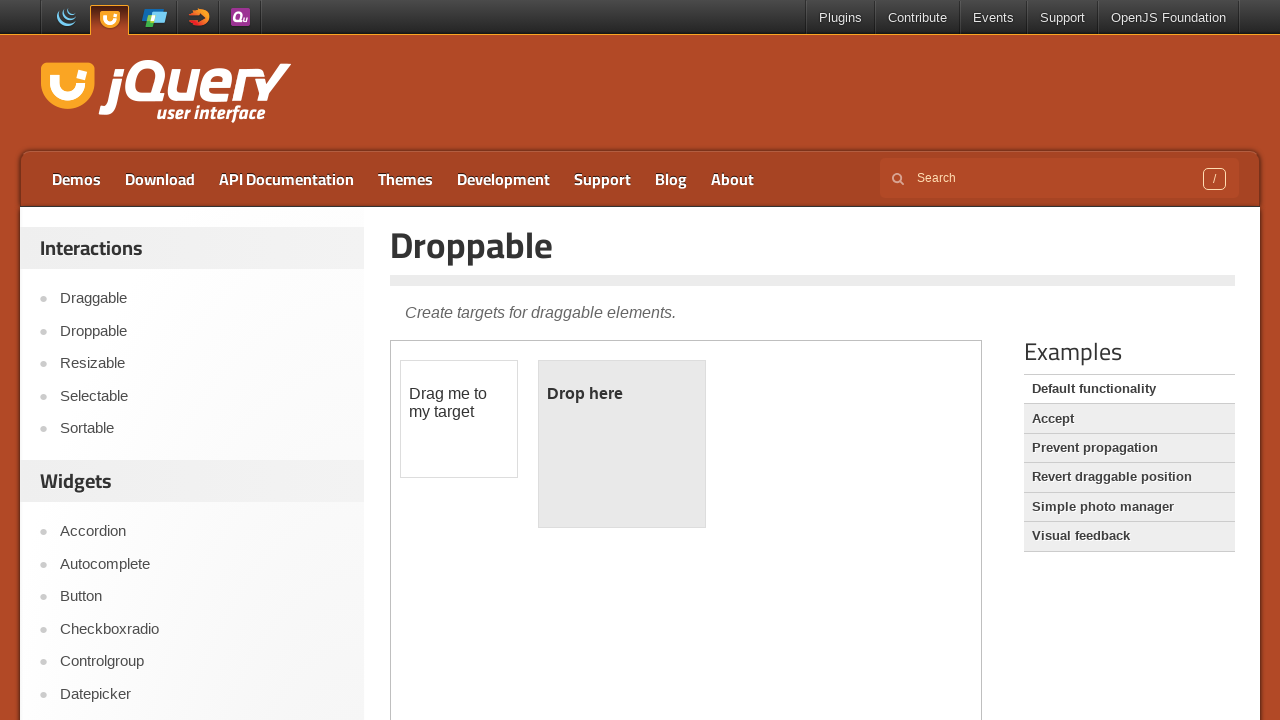

Dragged element from source to target location at (622, 444)
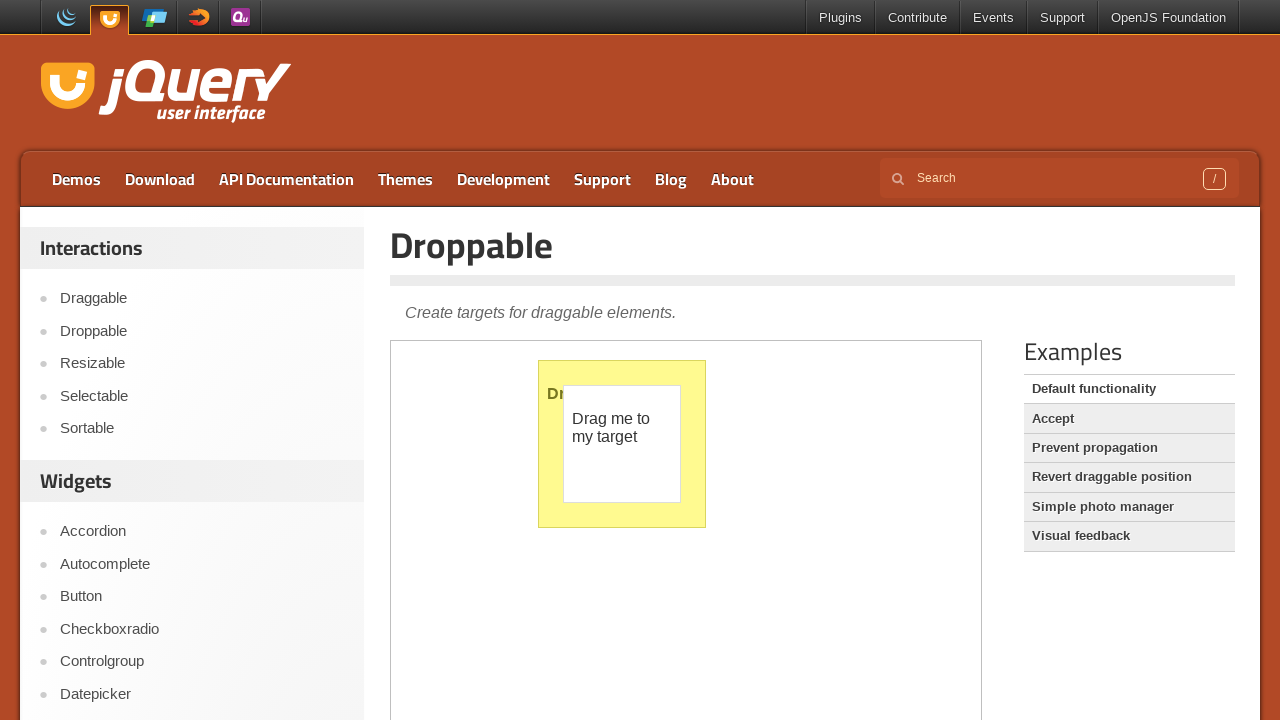

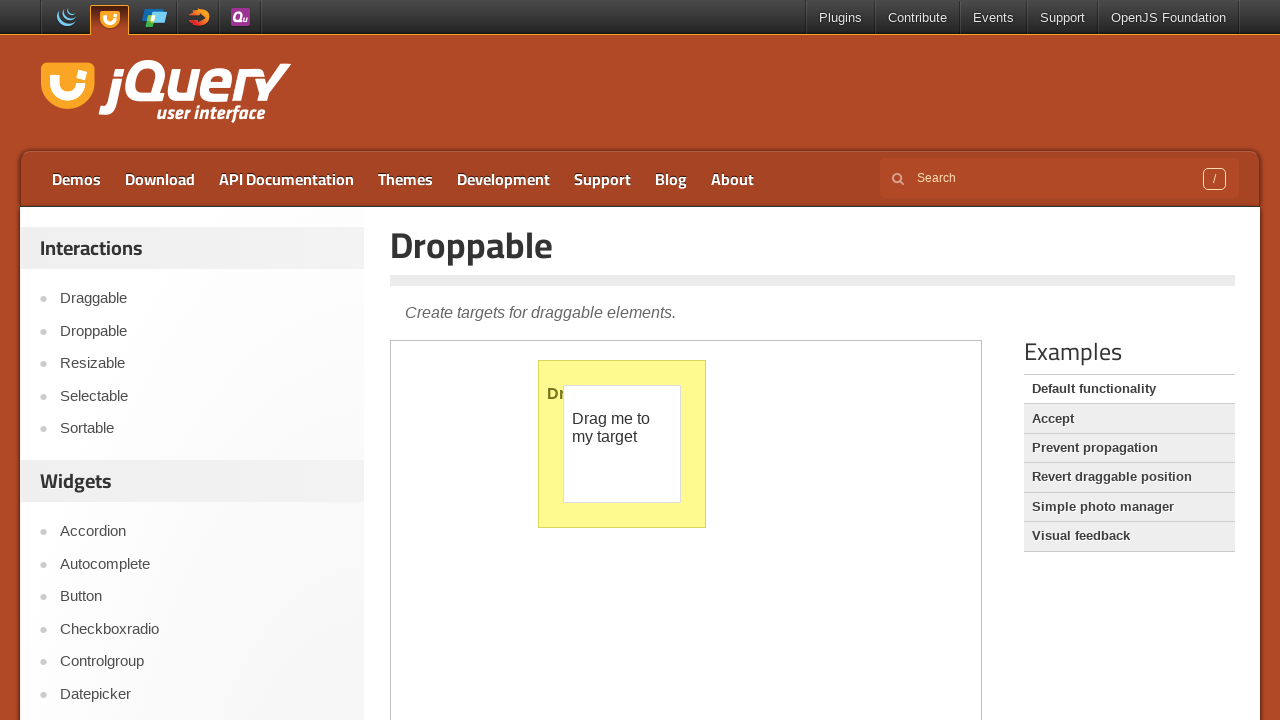